Navigates to Suning.com product listing page, scrolls to load all products, and verifies that product items are displayed on the page

Starting URL: https://list.suning.com/0-20006-0.html?safp=d488778a.46601.searchMain.2&safc=cate.0.0

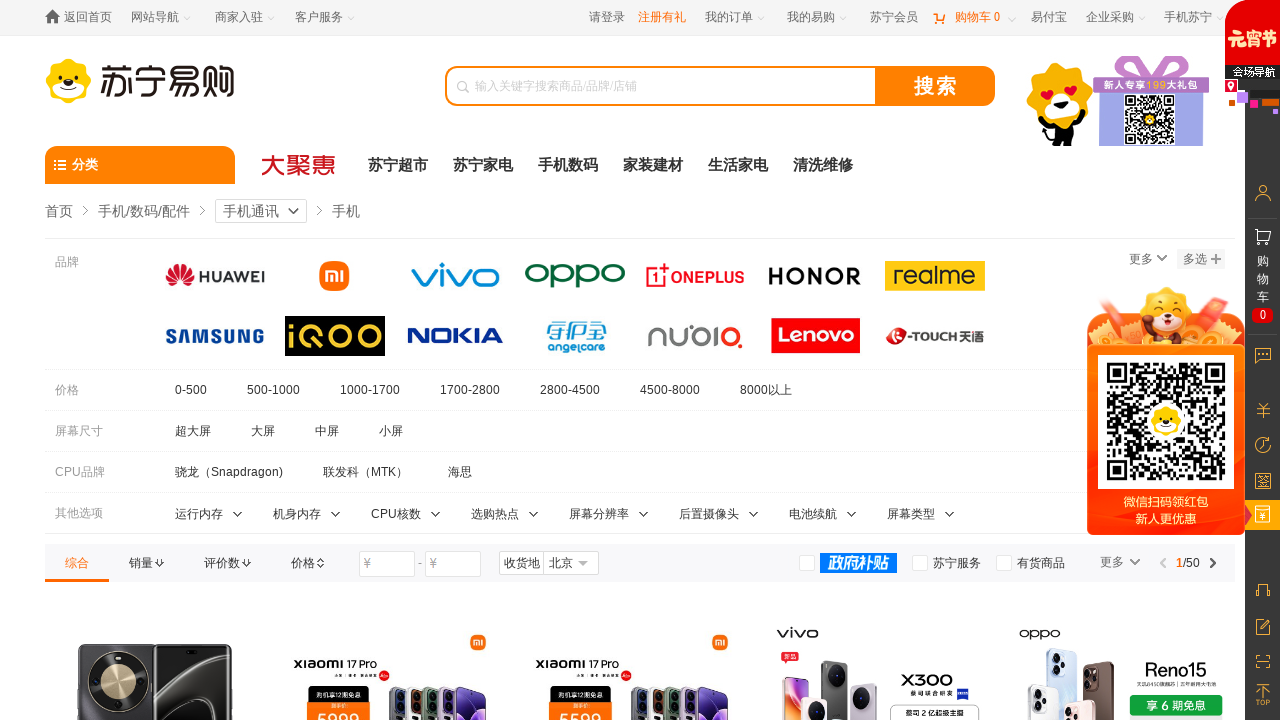

Executed page scroll JavaScript to trigger lazy loading of products
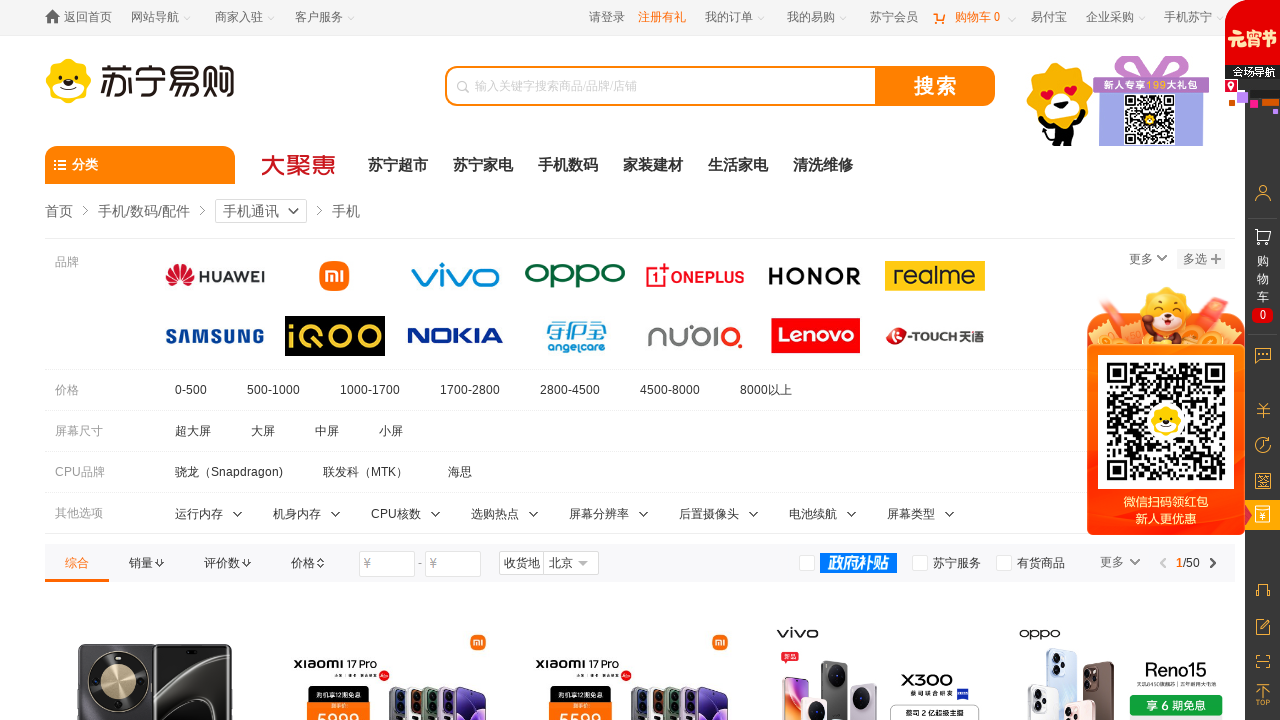

Waited 5 seconds for scrolling and content loading to complete
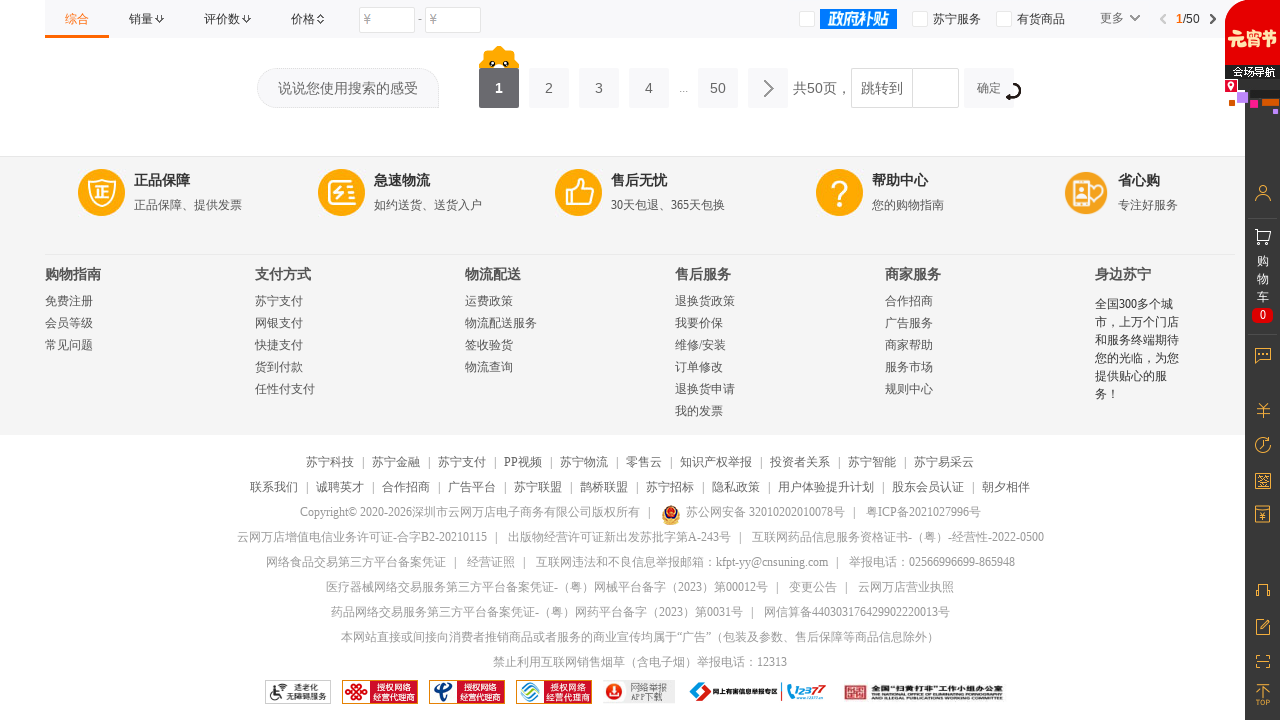

Verified product list items are present on the page
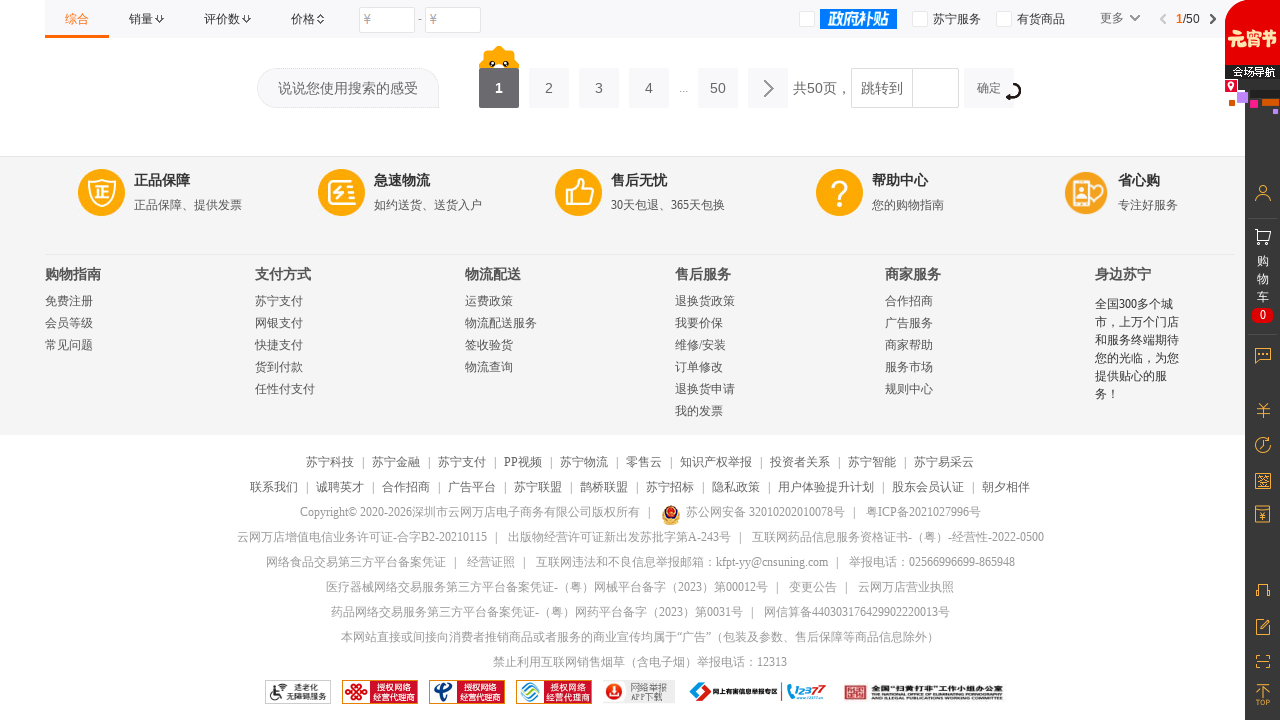

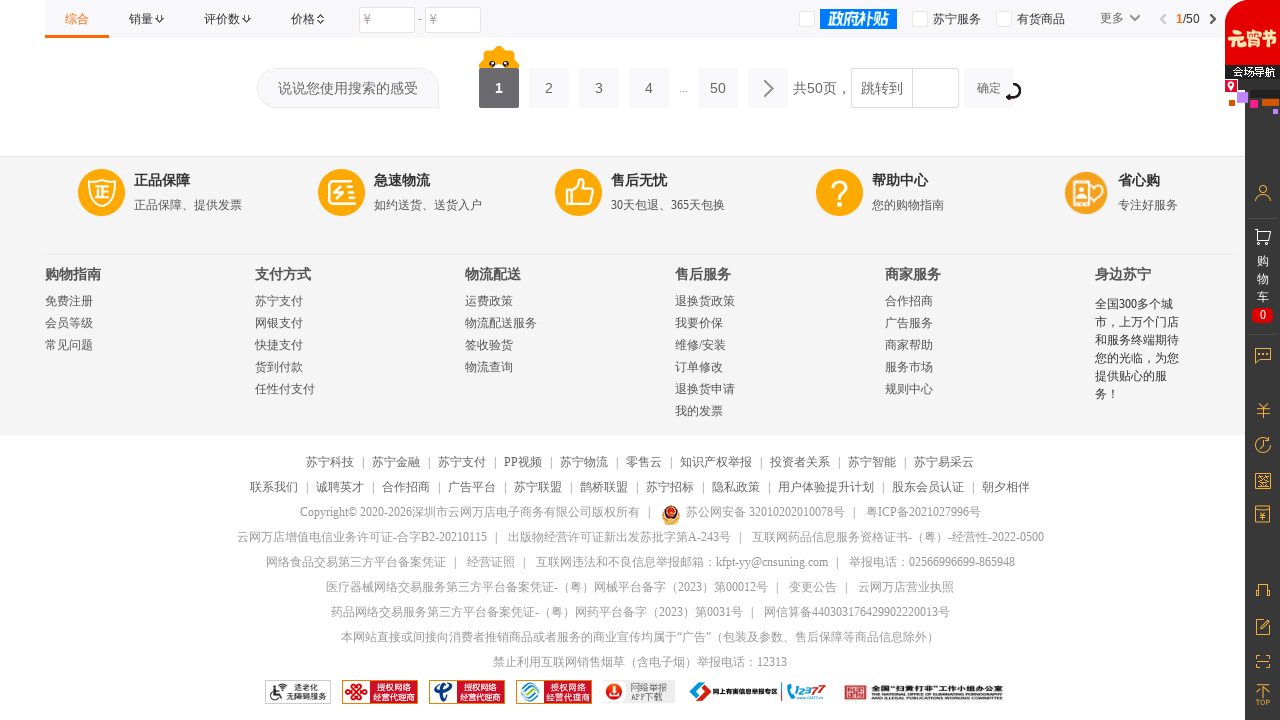